Navigates to the Rahul Shetty Academy Automation Practice page and waits for it to load completely

Starting URL: https://rahulshettyacademy.com/AutomationPractice/

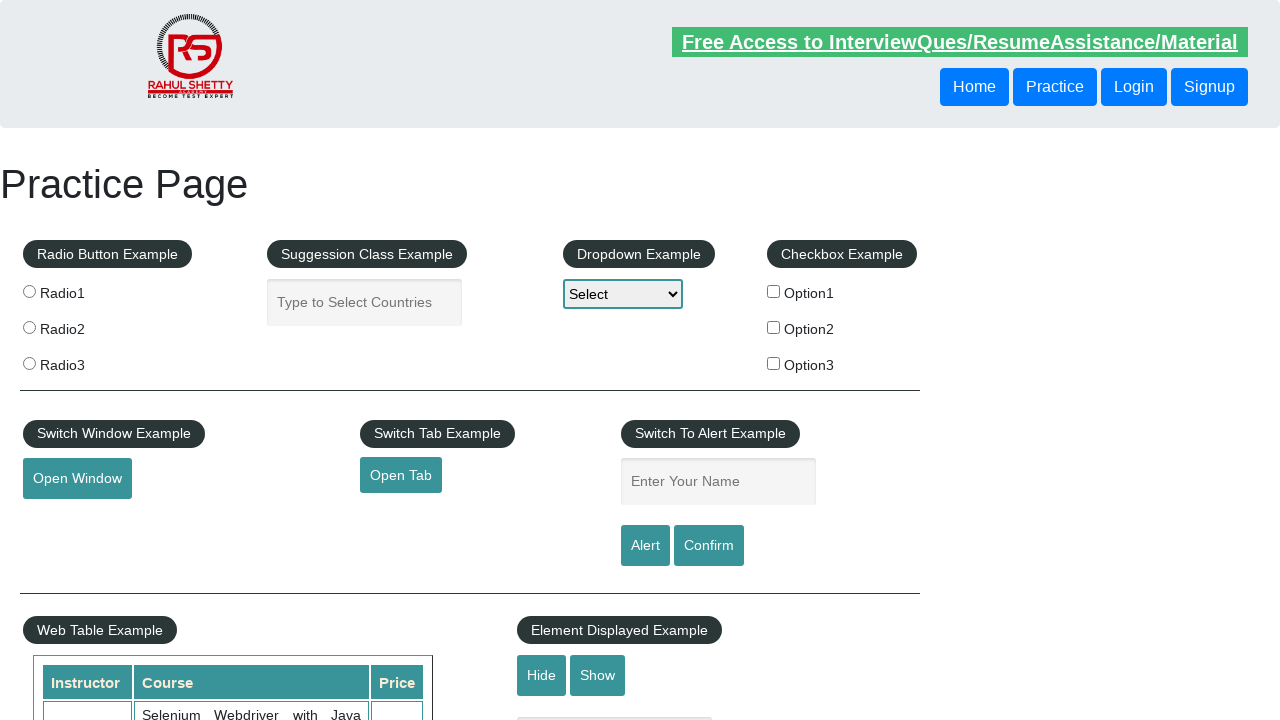

Waited for page to reach networkidle state
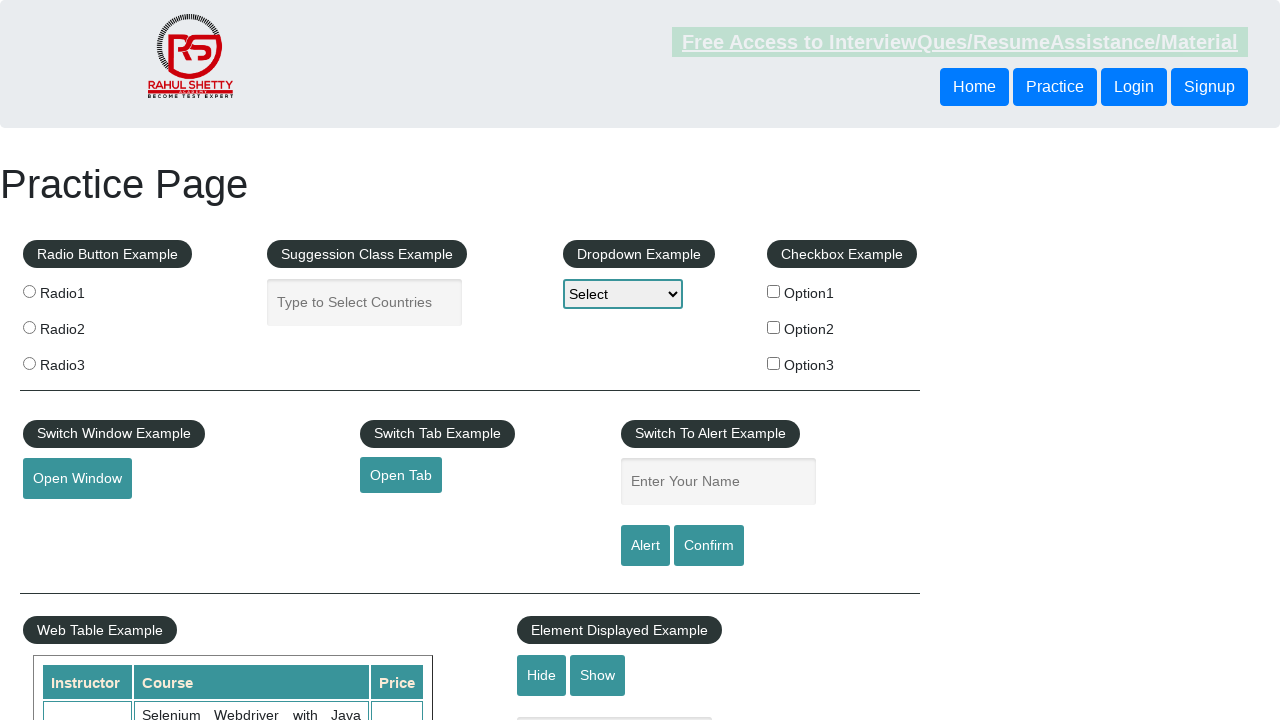

Verified body element is present on Rahul Shetty Academy Automation Practice page
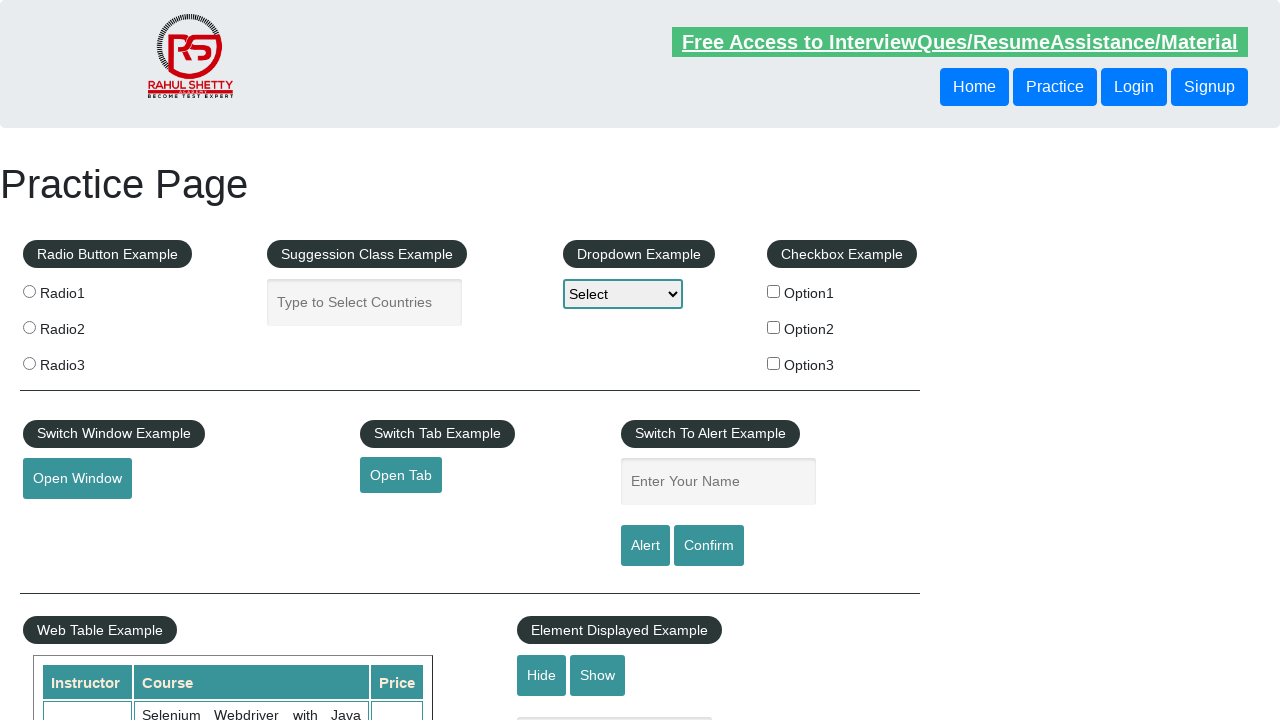

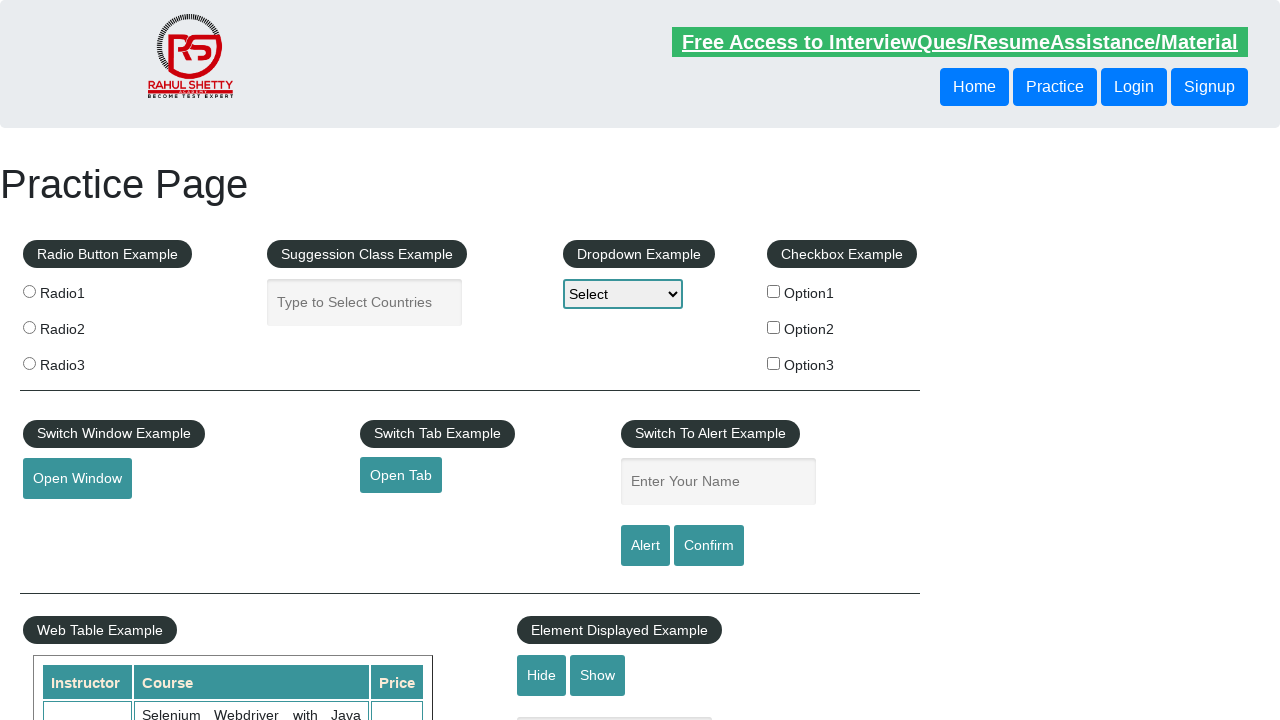